Tests dynamic loading functionality by clicking a Start button and waiting for dynamically loaded text to appear

Starting URL: https://the-internet.herokuapp.com/dynamic_loading/2

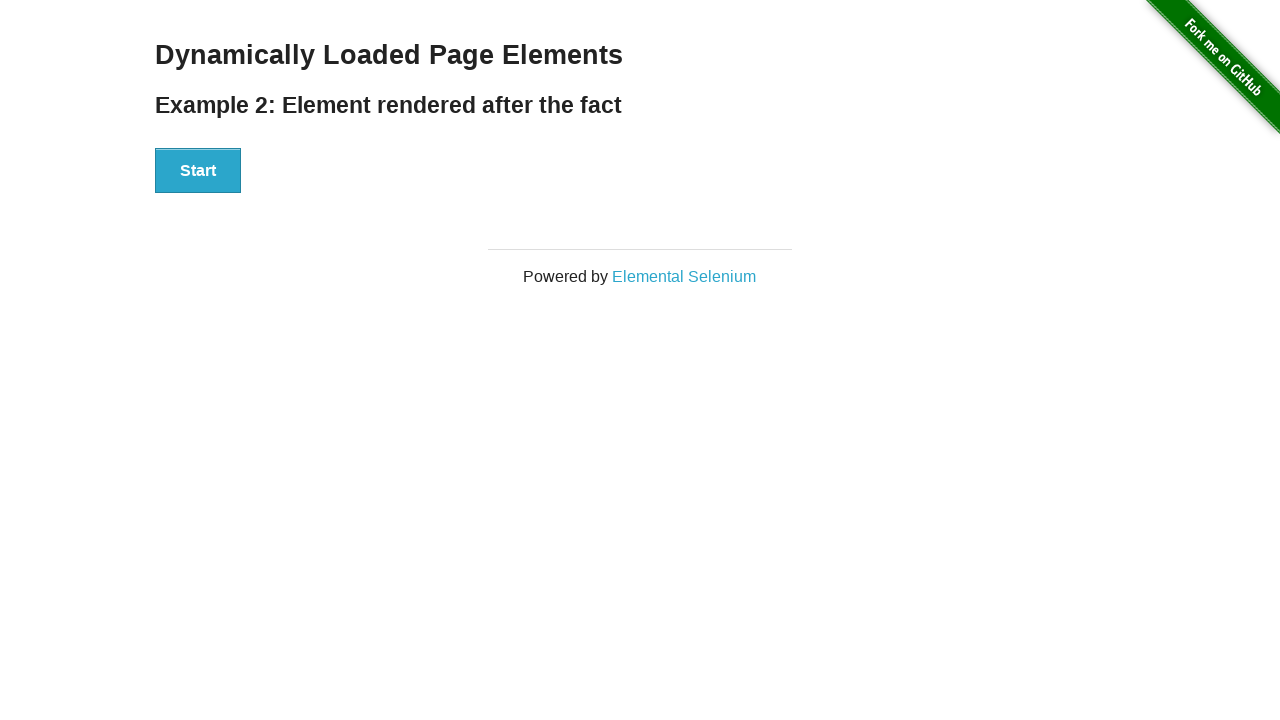

Clicked Start button to trigger dynamic loading at (198, 171) on xpath=//button[text()='Start']
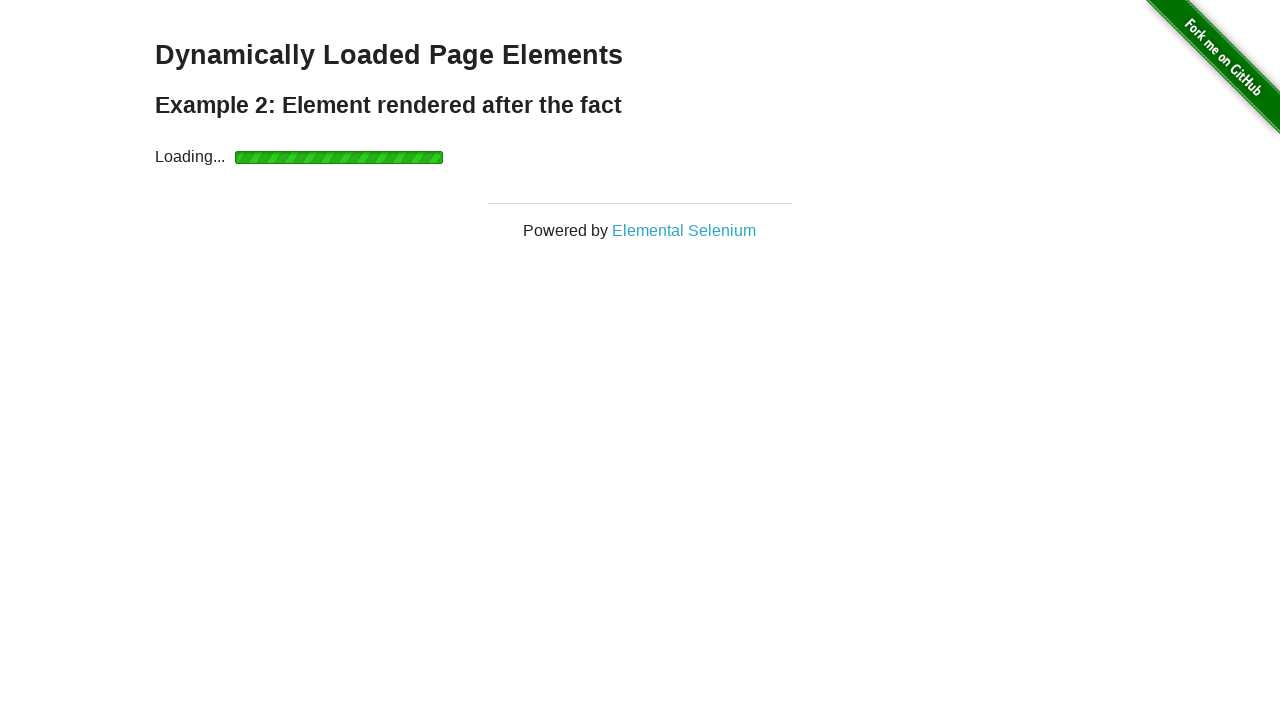

Waited for dynamically loaded text element to appear and become visible
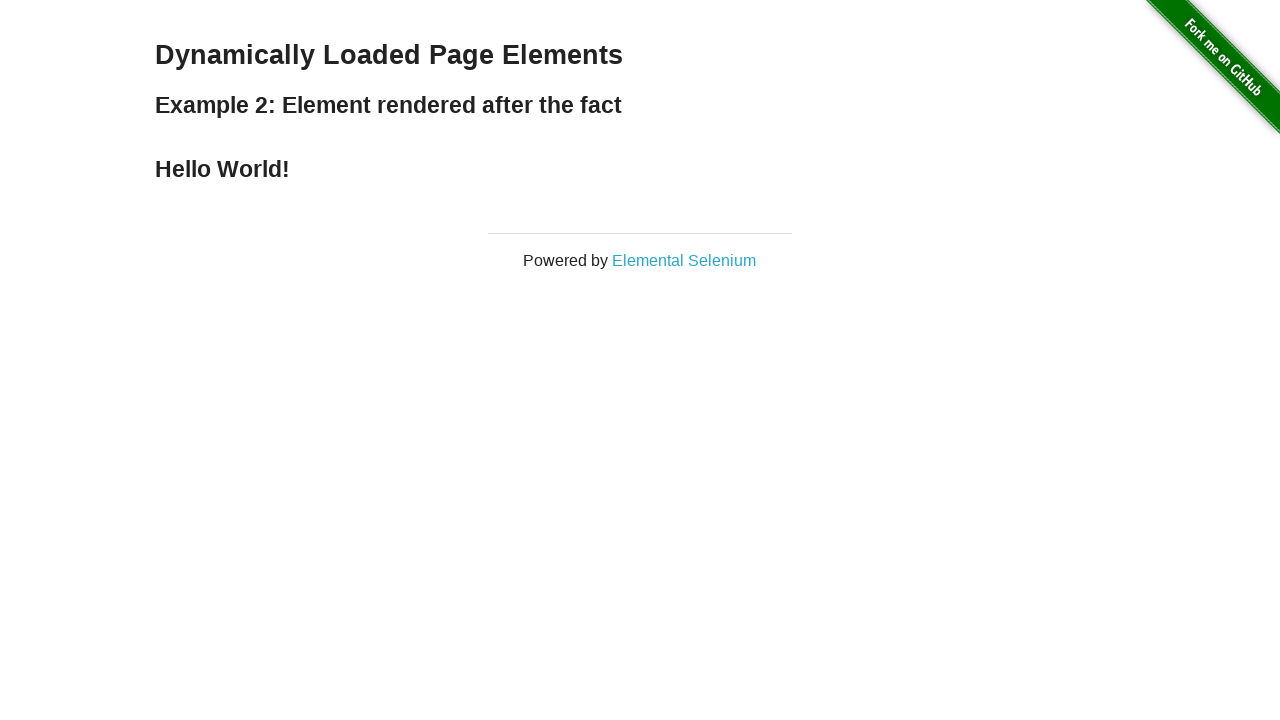

Located the dynamically loaded text element
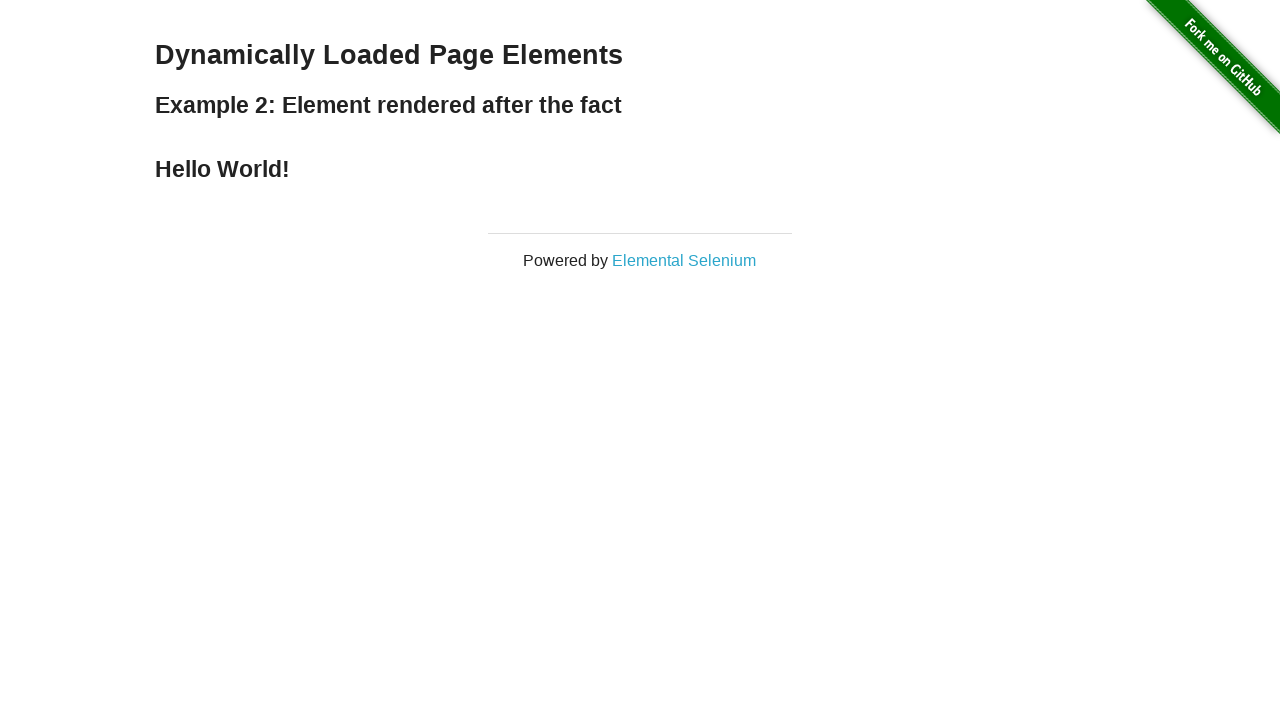

Retrieved text content: 'Hello World!'
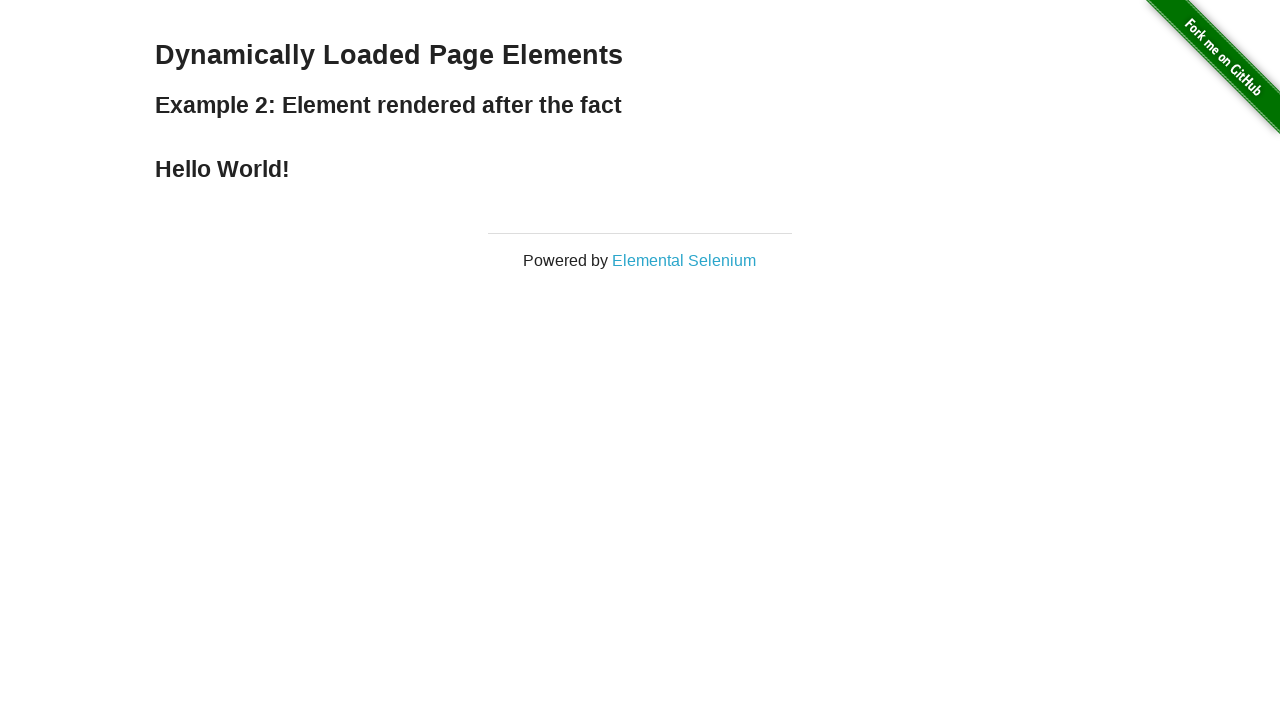

Printed retrieved text: Hello World!
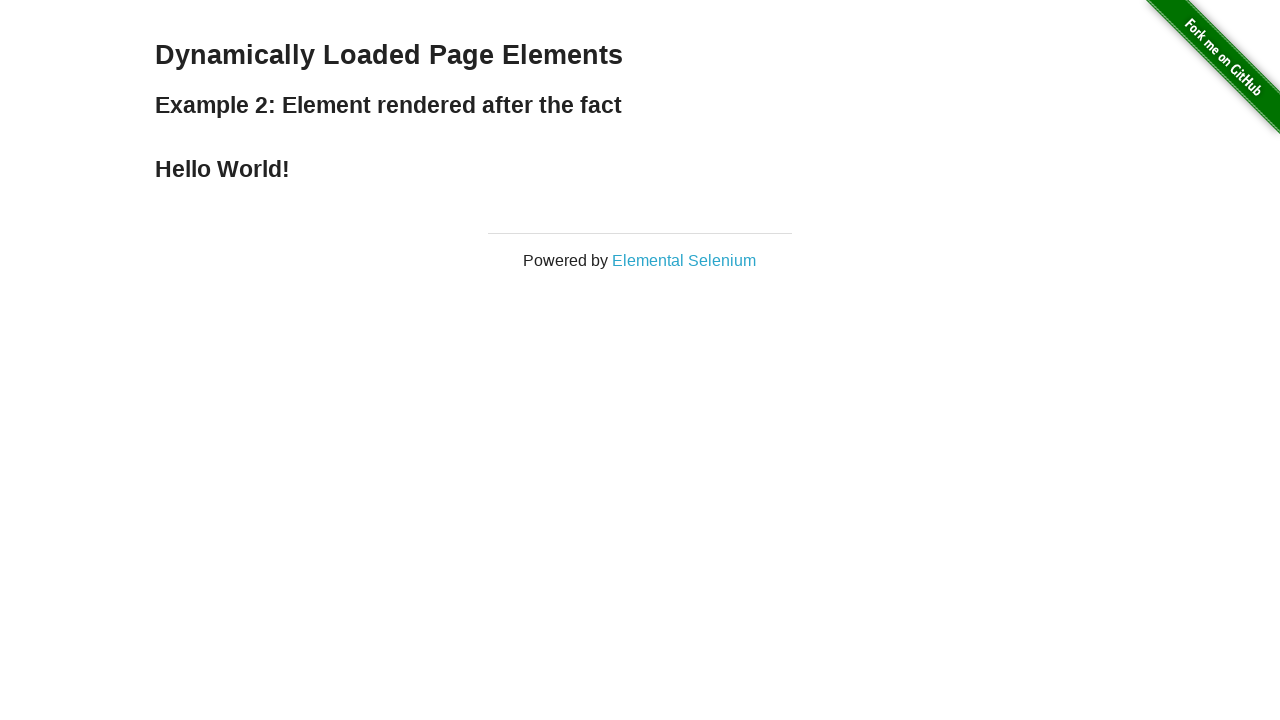

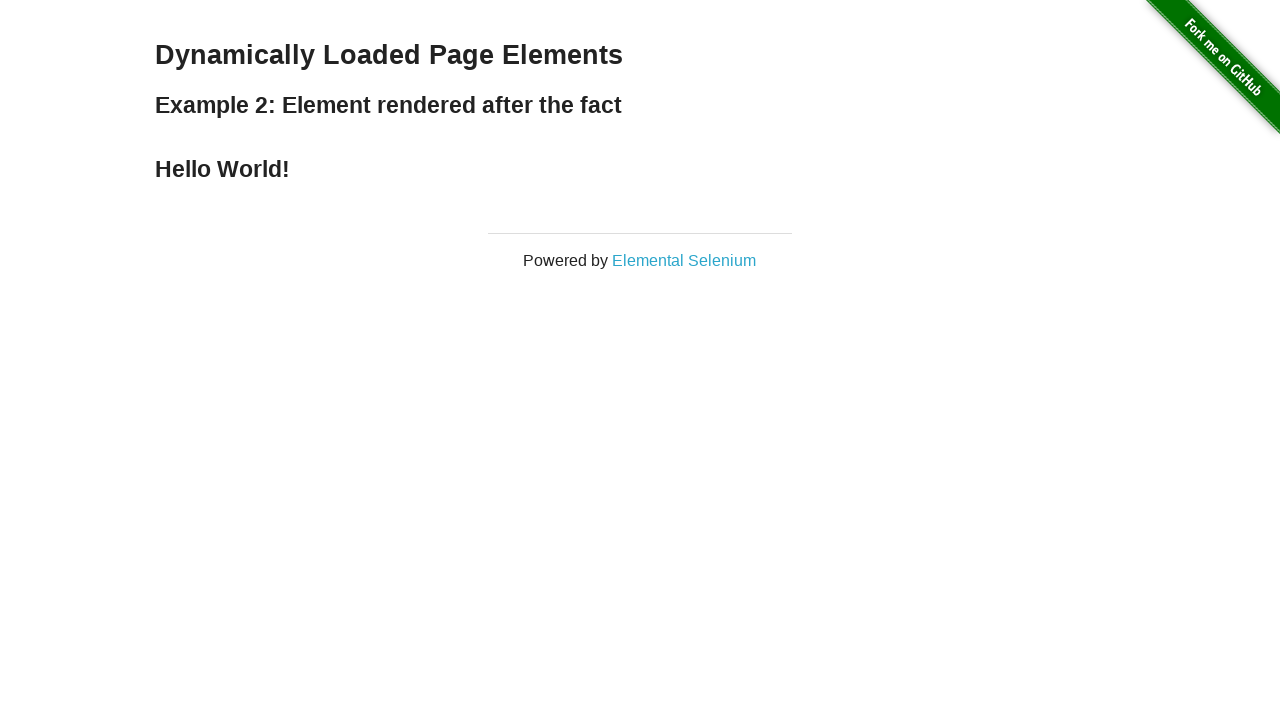